Tests status code 404 link by clicking it and verifying the page content

Starting URL: https://the-internet.herokuapp.com/status_codes

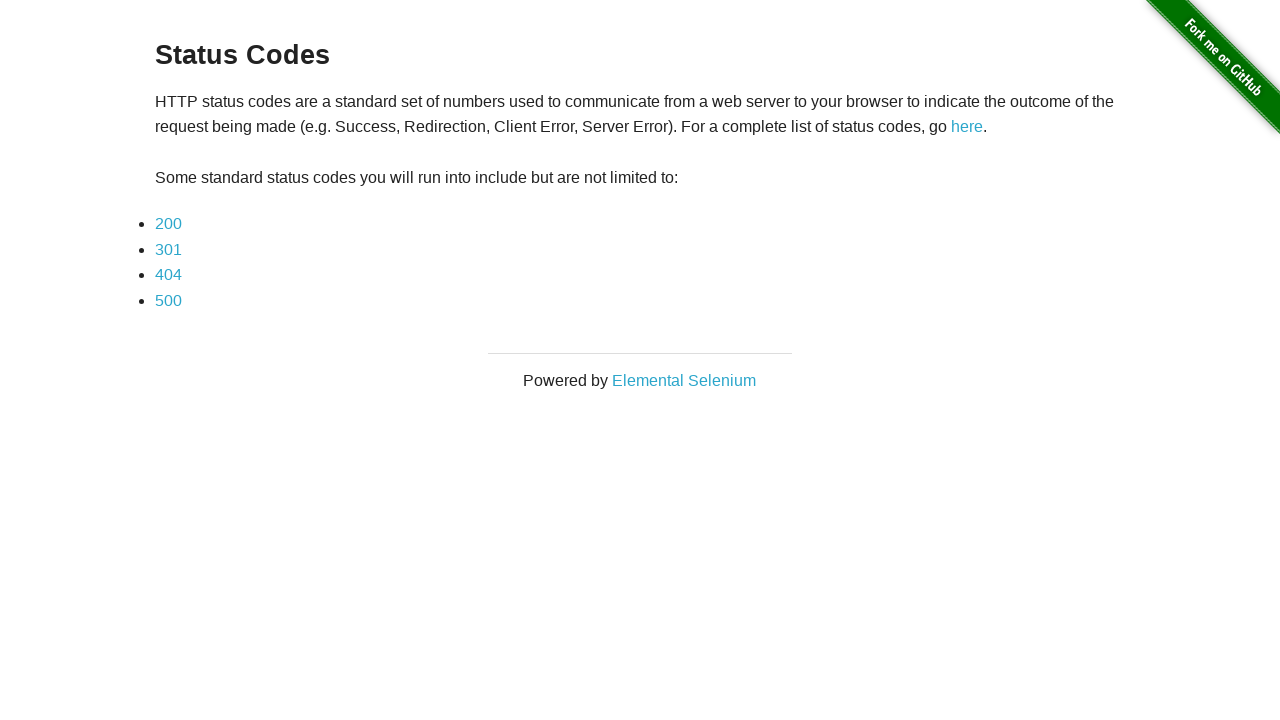

Clicked on 404 status code link at (168, 275) on a[href*='404']
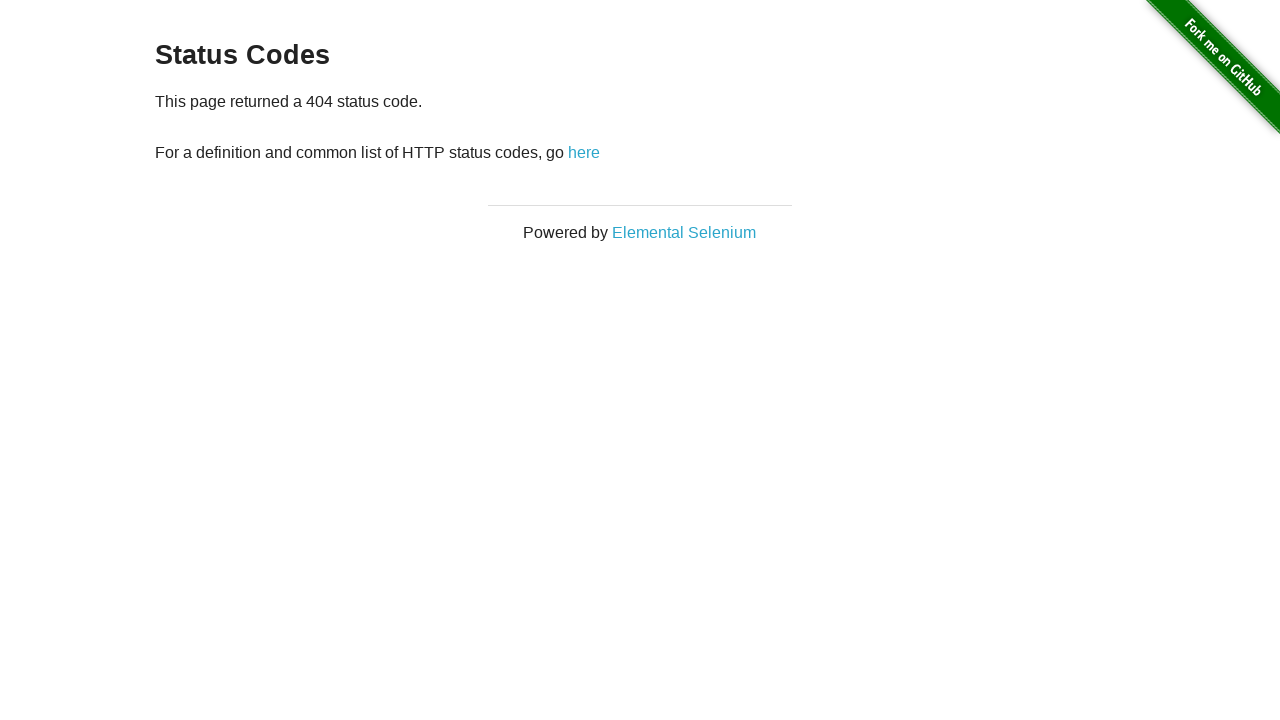

Retrieved status text from page
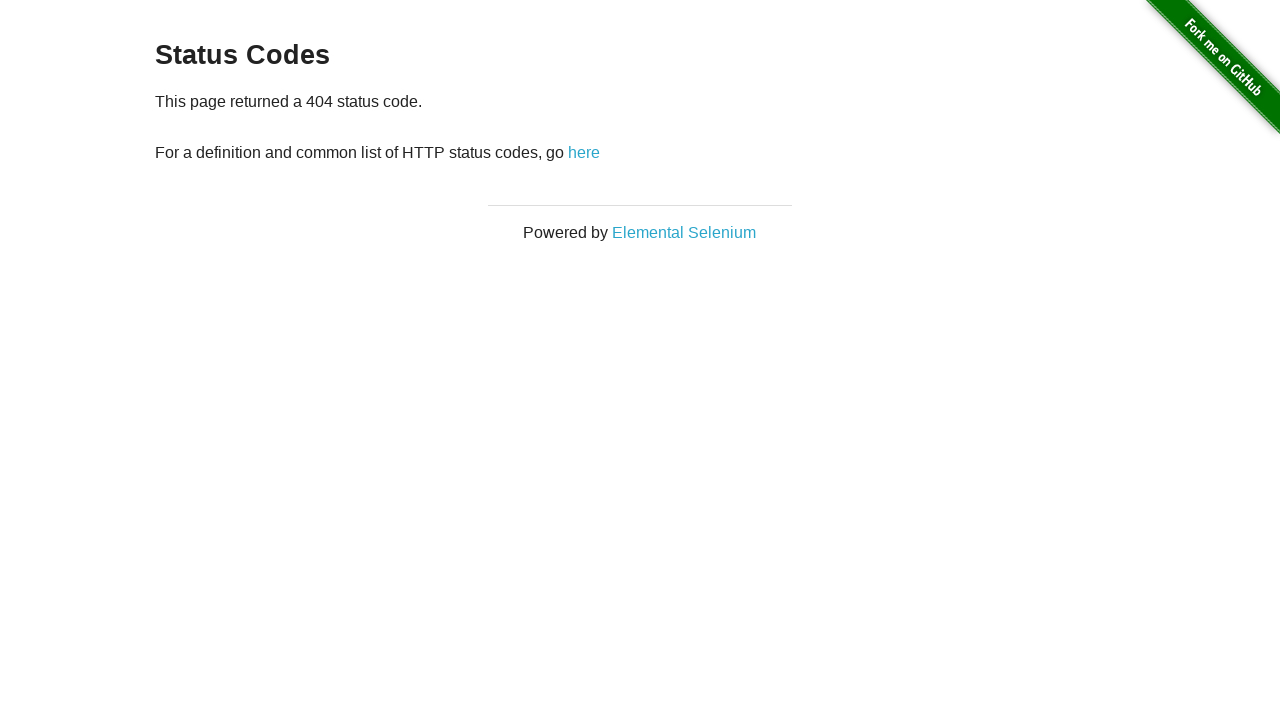

Navigated back to status codes page
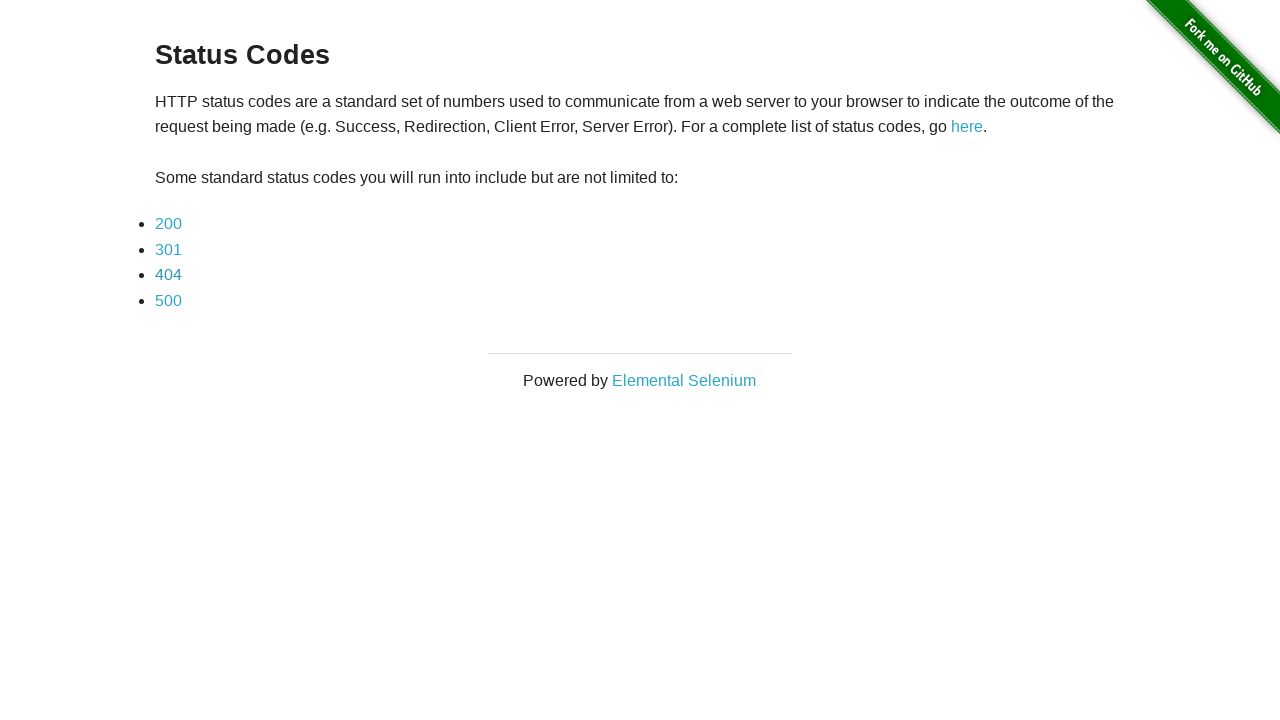

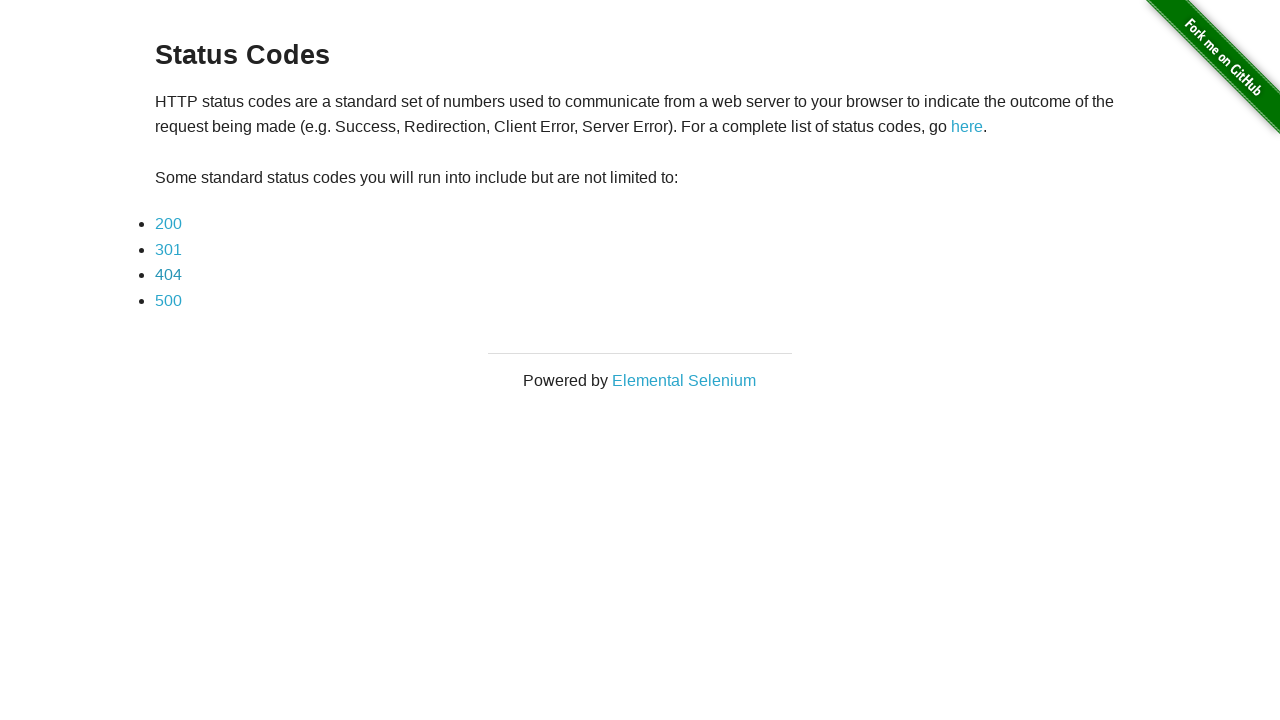